Tests scrolling functionality on a large page by scrolling down to the "CYDEO" link and then scrolling up to the "Home" link using JavaScript scroll methods.

Starting URL: https://practice.cydeo.com/large

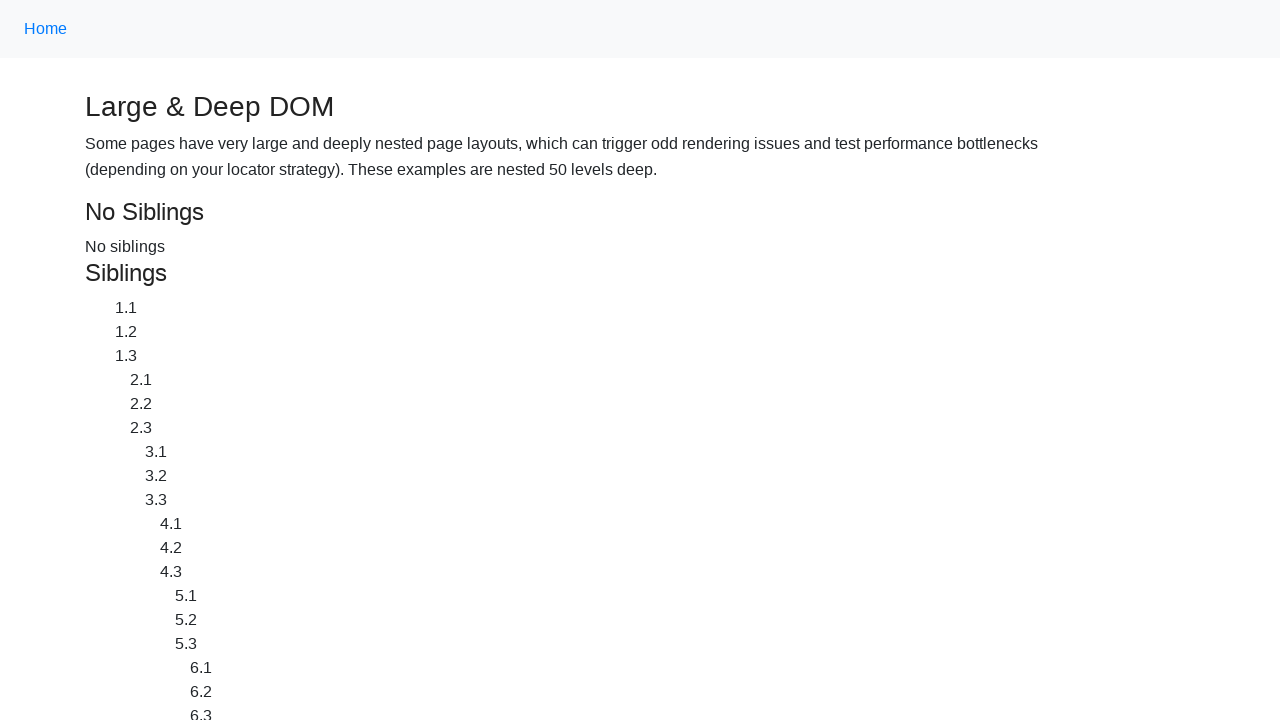

Located the CYDEO link at the bottom of the page
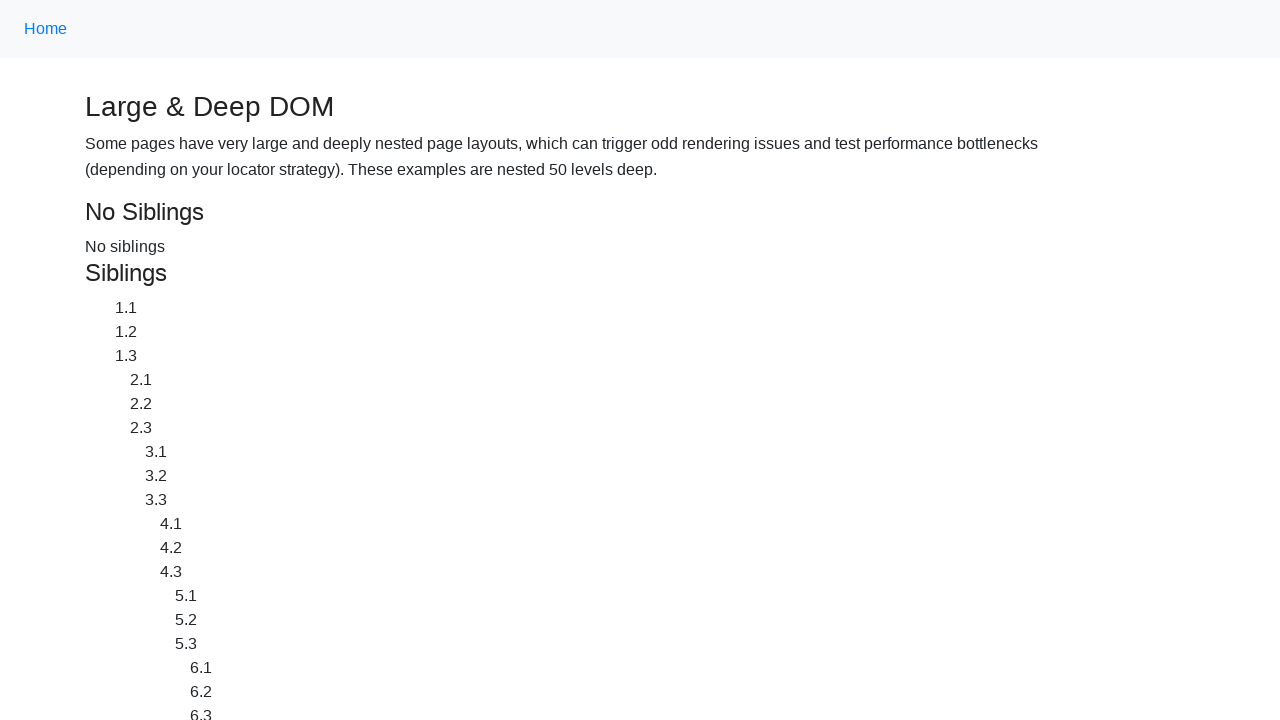

Located the Home link at the top of the page
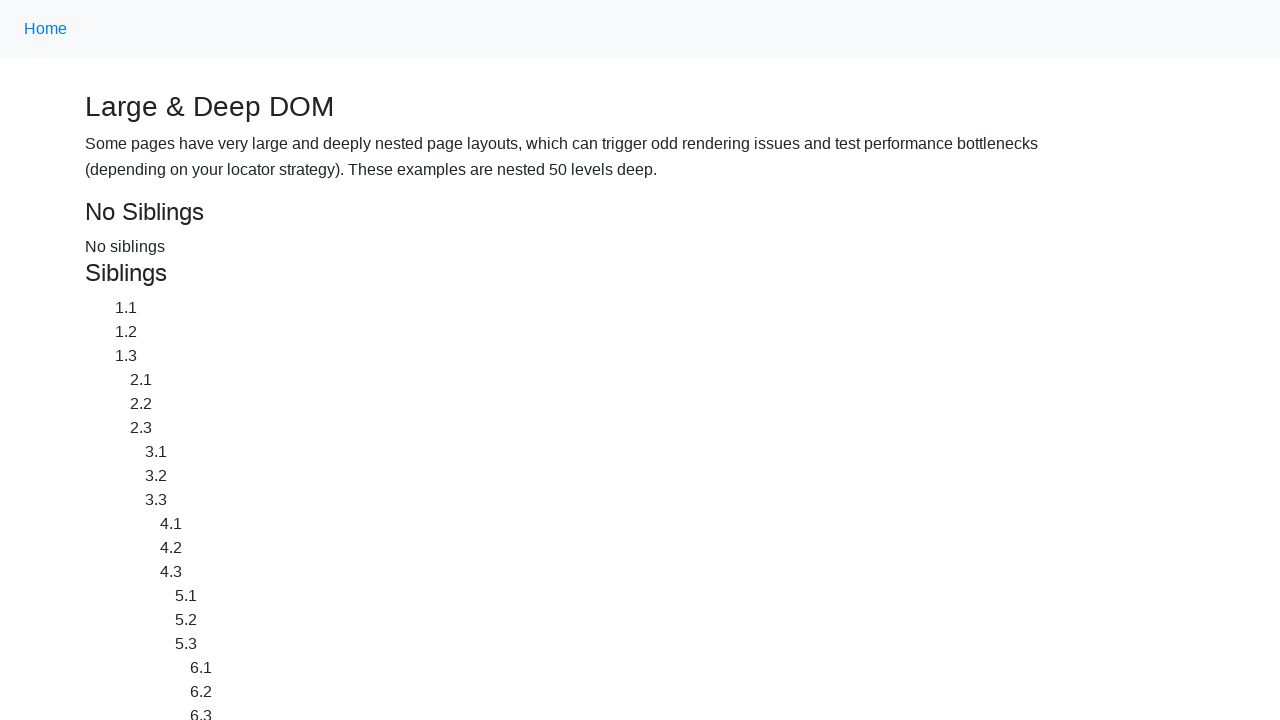

Scrolled down to the CYDEO link using JavaScript scroll
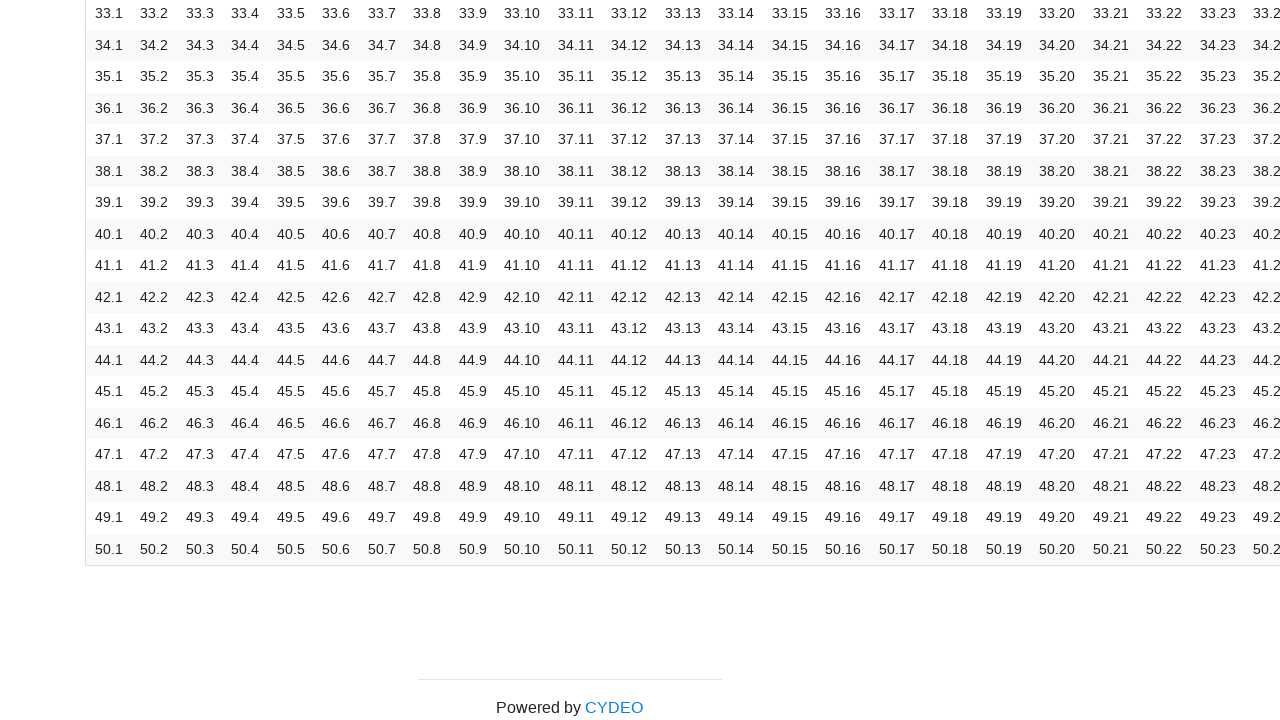

Scrolled up to the Home link using JavaScript scroll
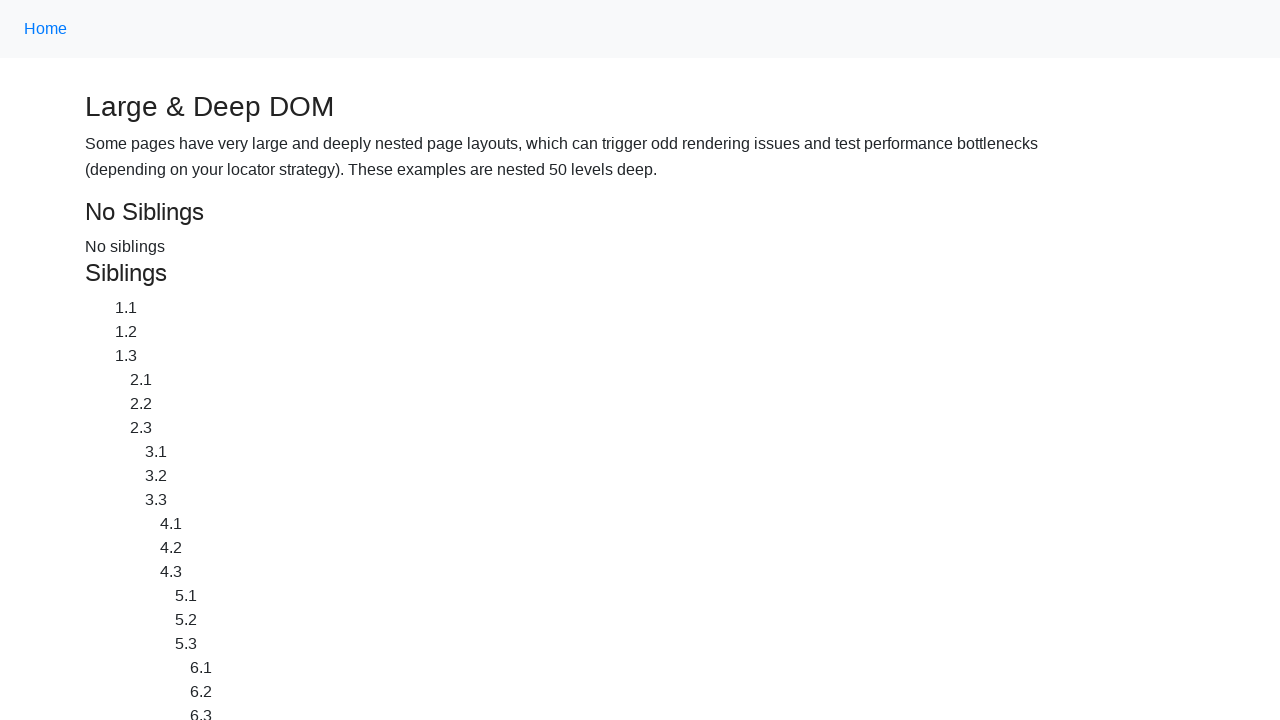

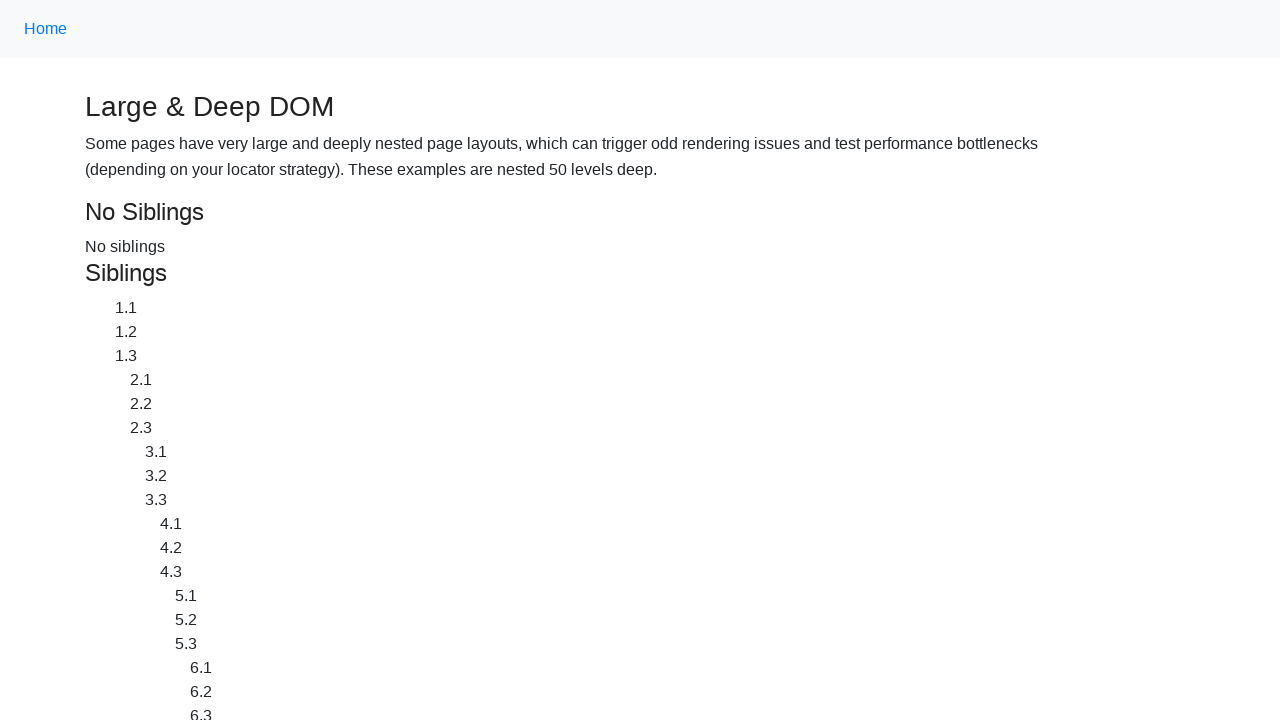